Tests finding a link by calculated text (mathematical formula result), clicking it, then filling out a form with personal information (first name, last name, city, country) and submitting it.

Starting URL: http://suninjuly.github.io/find_link_text

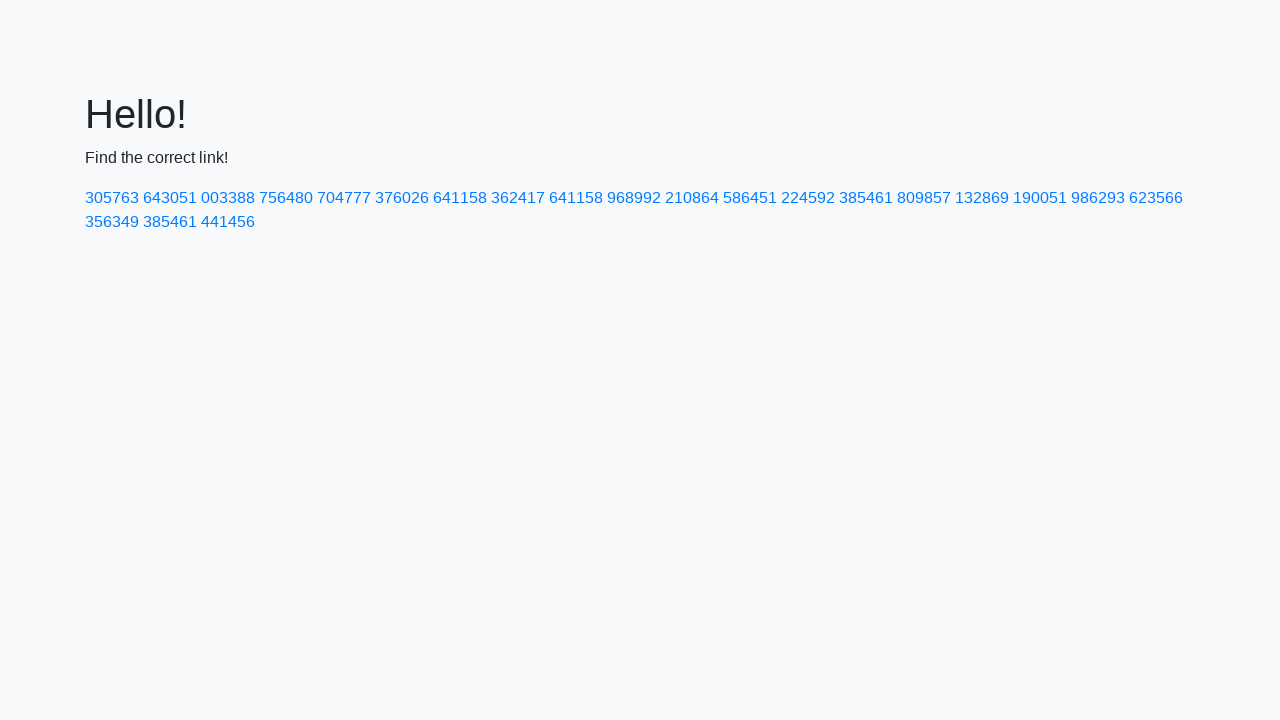

Clicked link with calculated text '224592' at (808, 198) on text=224592
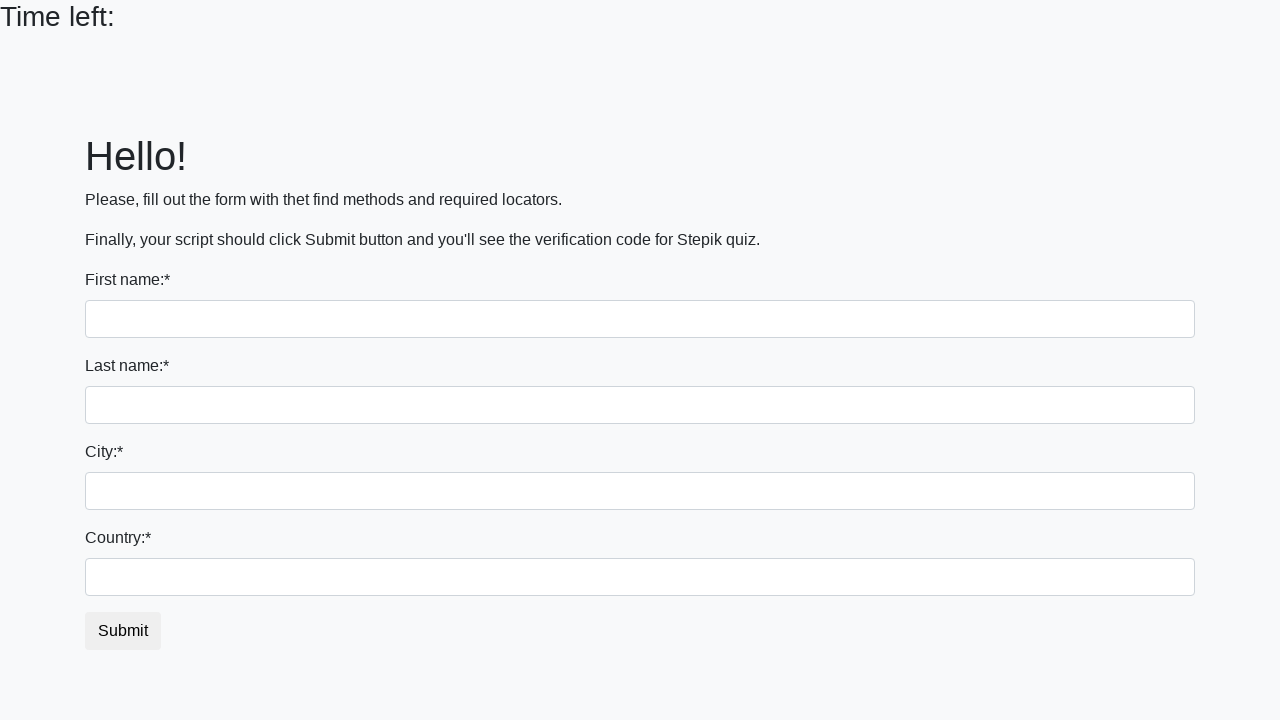

Form page loaded with first name field visible
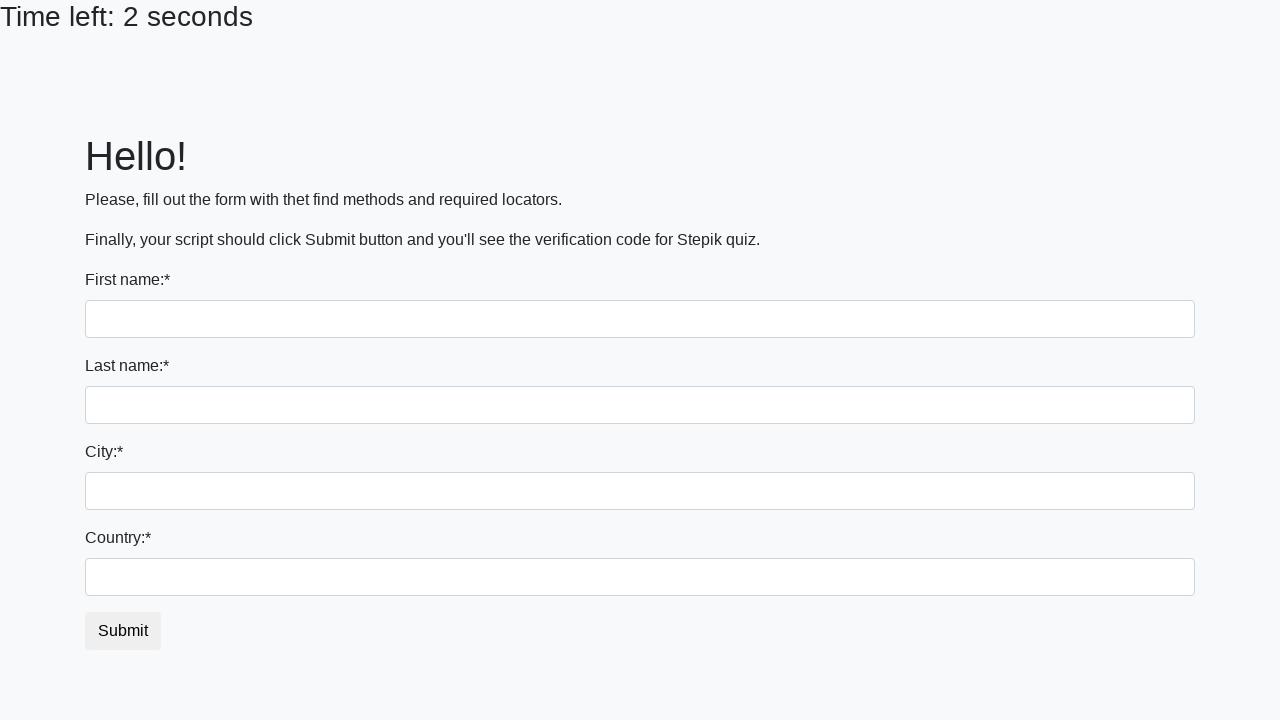

Filled first name field with 'Ivan' on input[name='first_name']
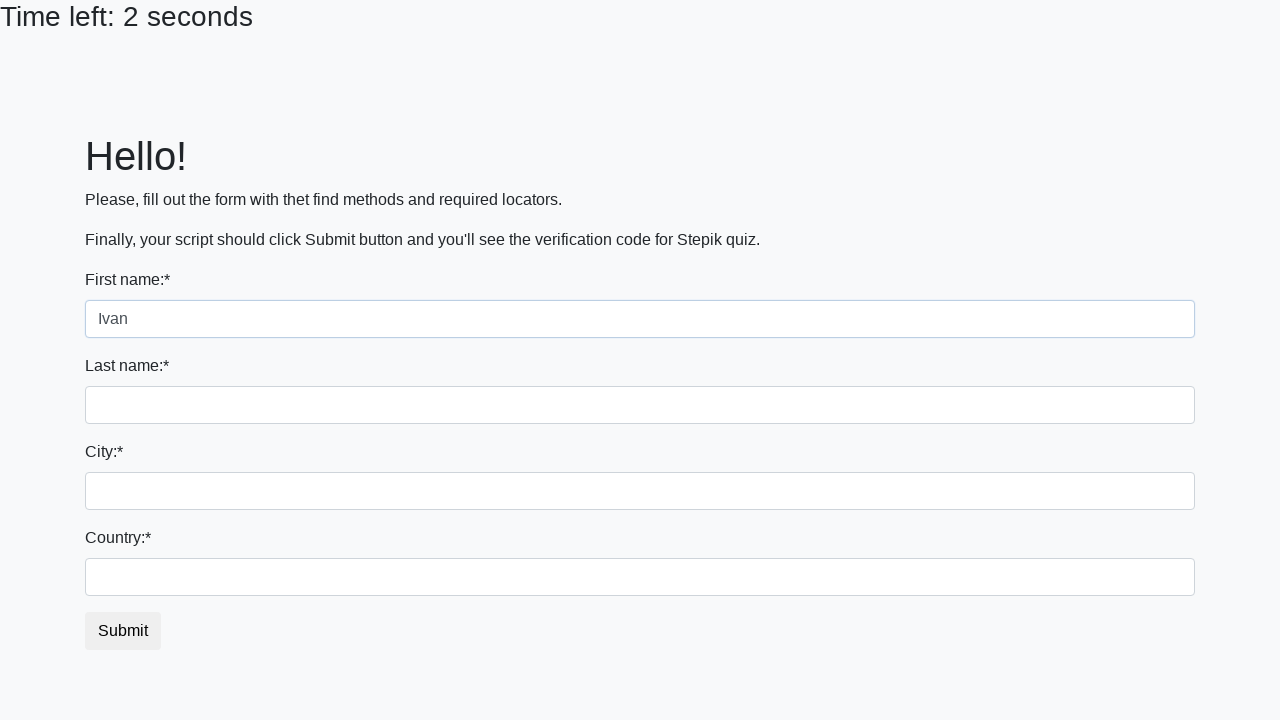

Filled last name field with 'Petrov' on input[name='last_name']
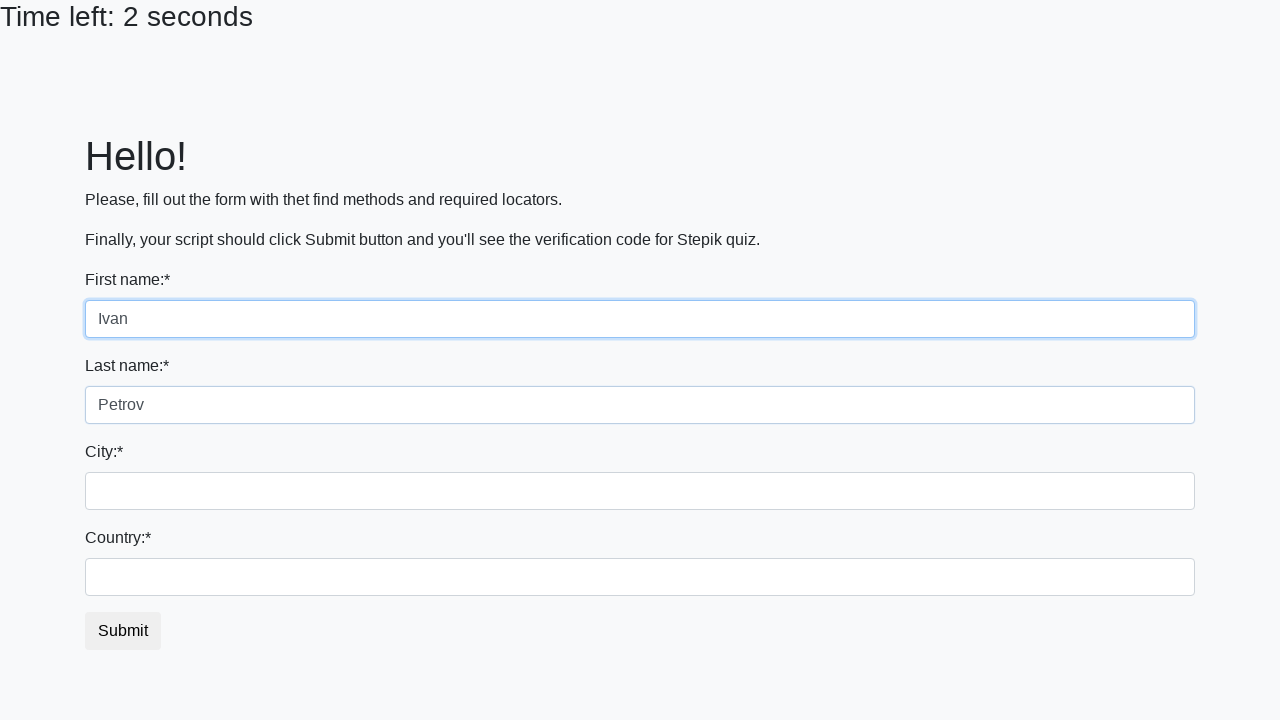

Filled city field with 'Smolensk' on .city
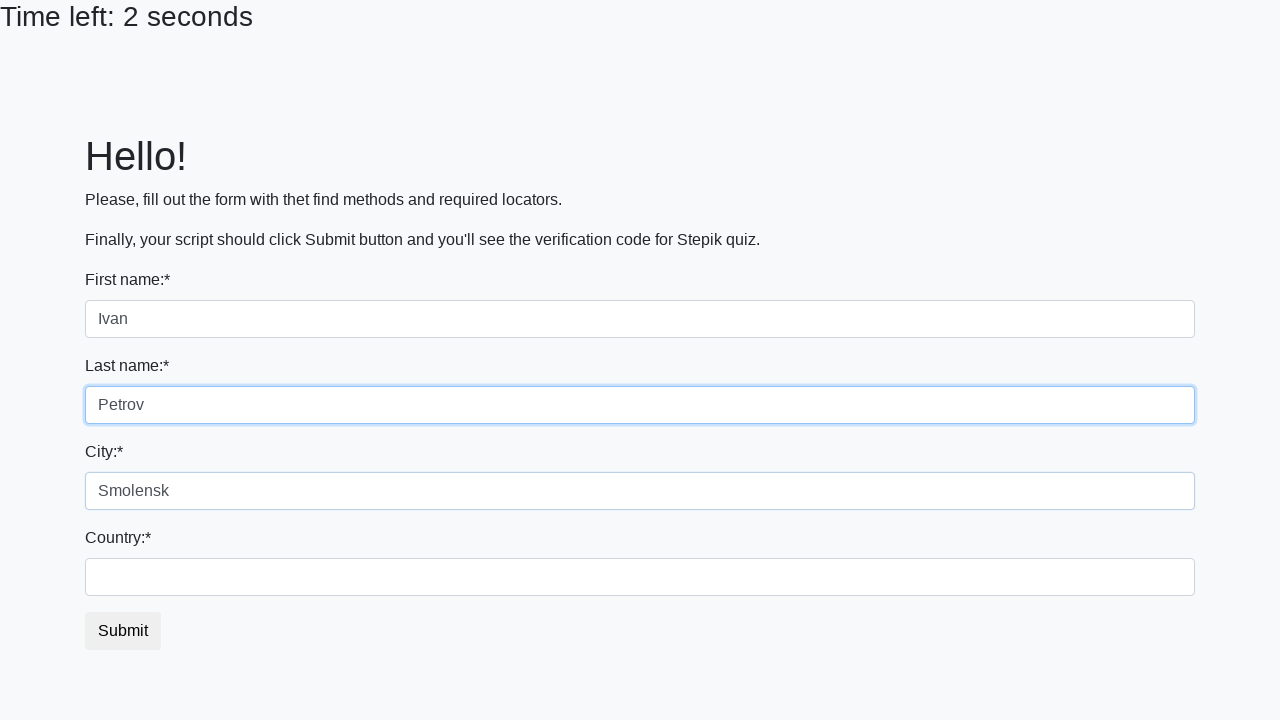

Filled country field with 'Russia' on #country
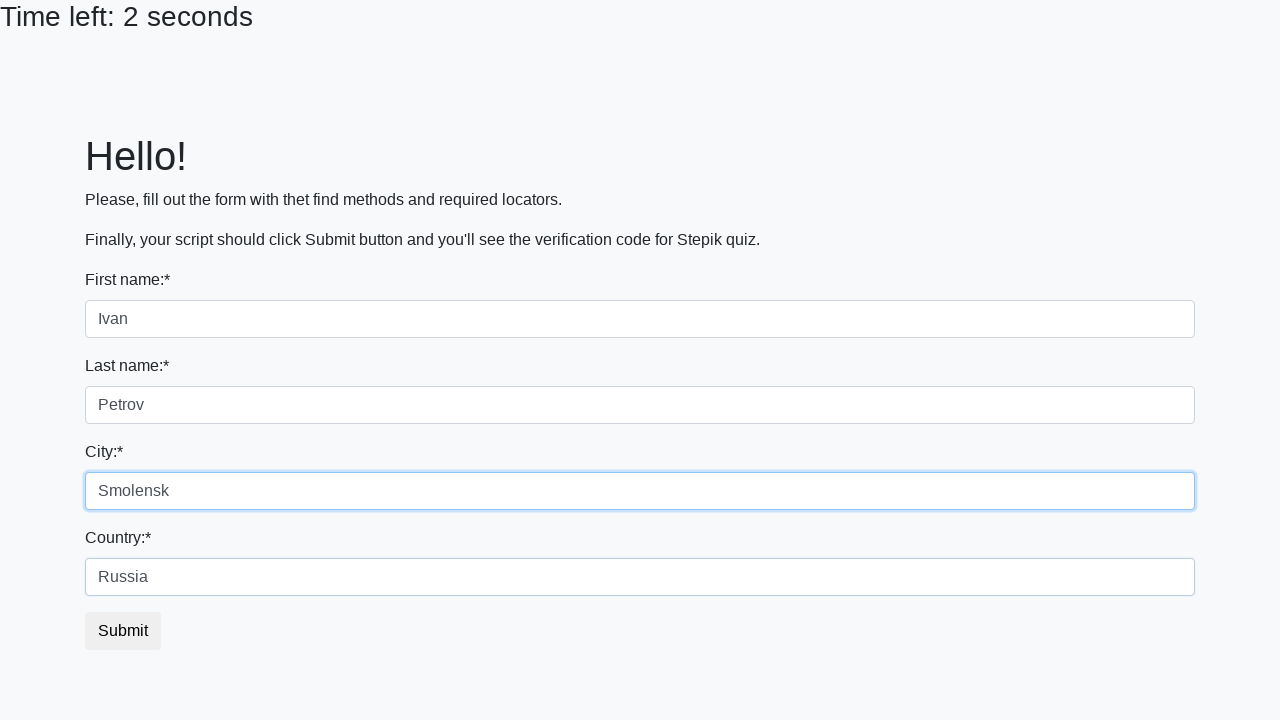

Clicked submit button to complete form submission at (123, 631) on button.btn
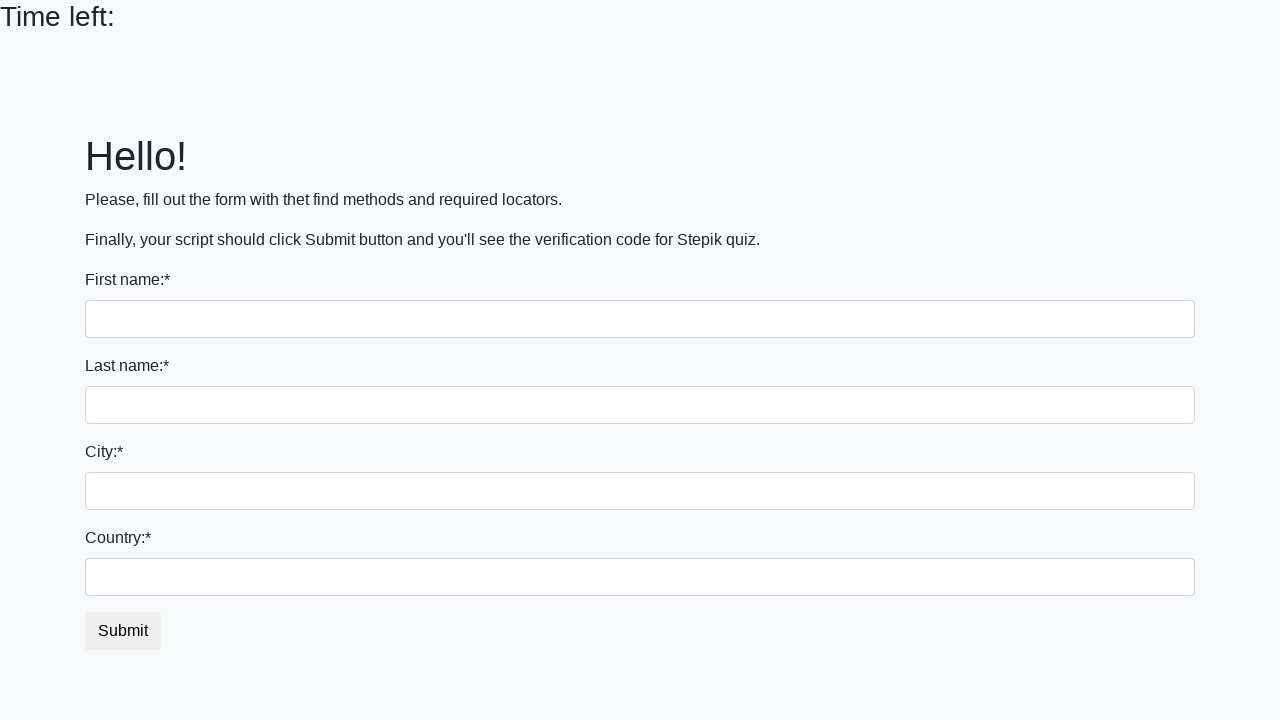

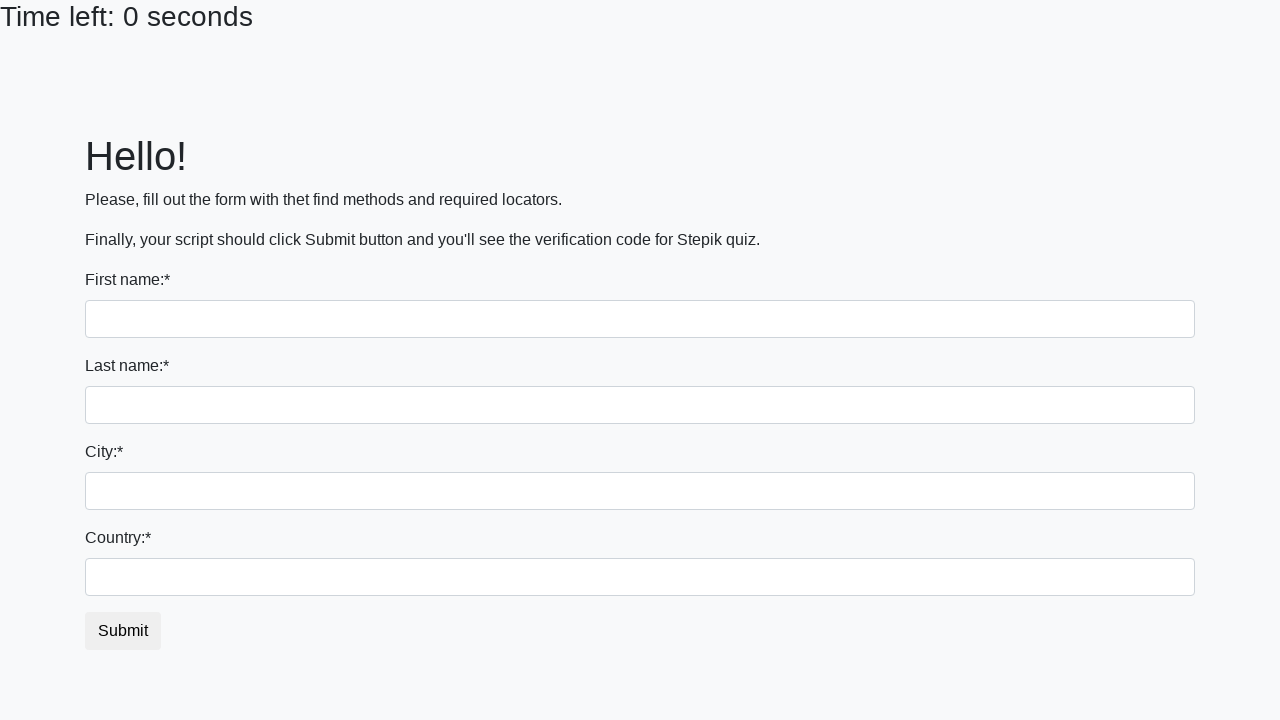